Tests Taiwan High Speed Rail booking system by selecting departure and arrival stations and searching for available trains

Starting URL: https://www.thsrc.com.tw/

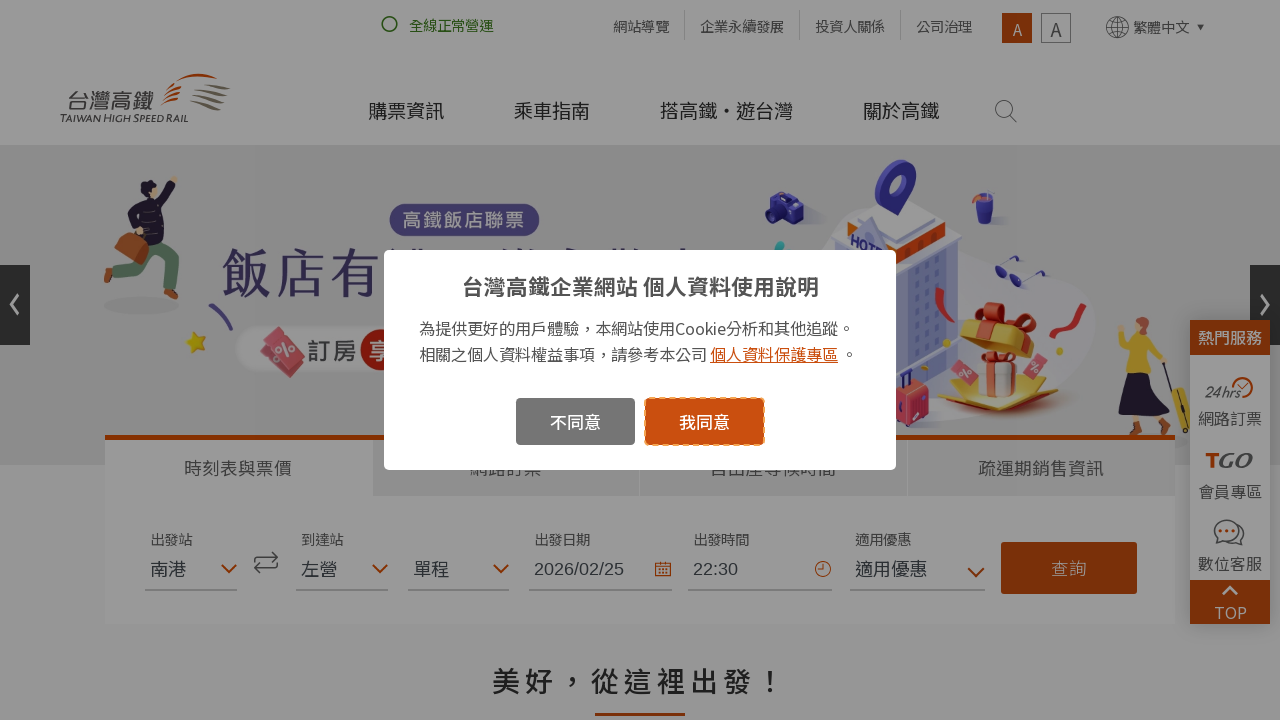

Clicked confirmation button to dismiss popup at (705, 421) on .swal2-confirm
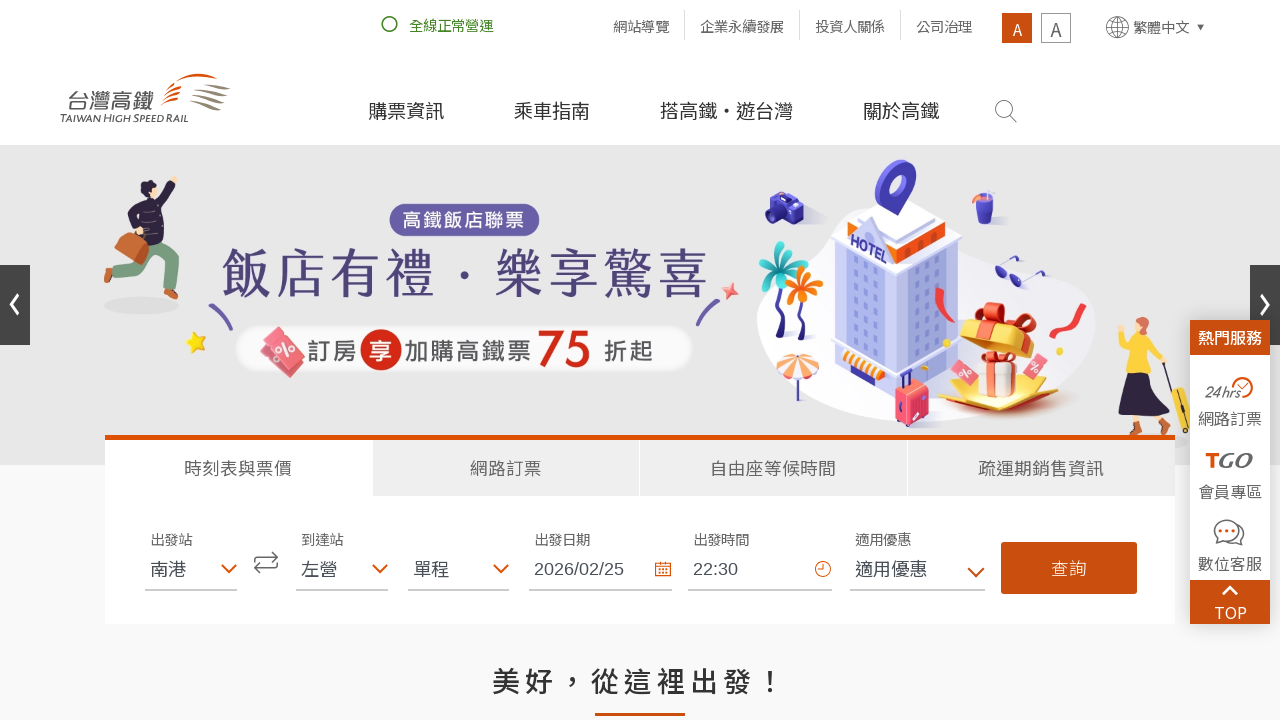

Selected Taipei as departure station on #select_location01
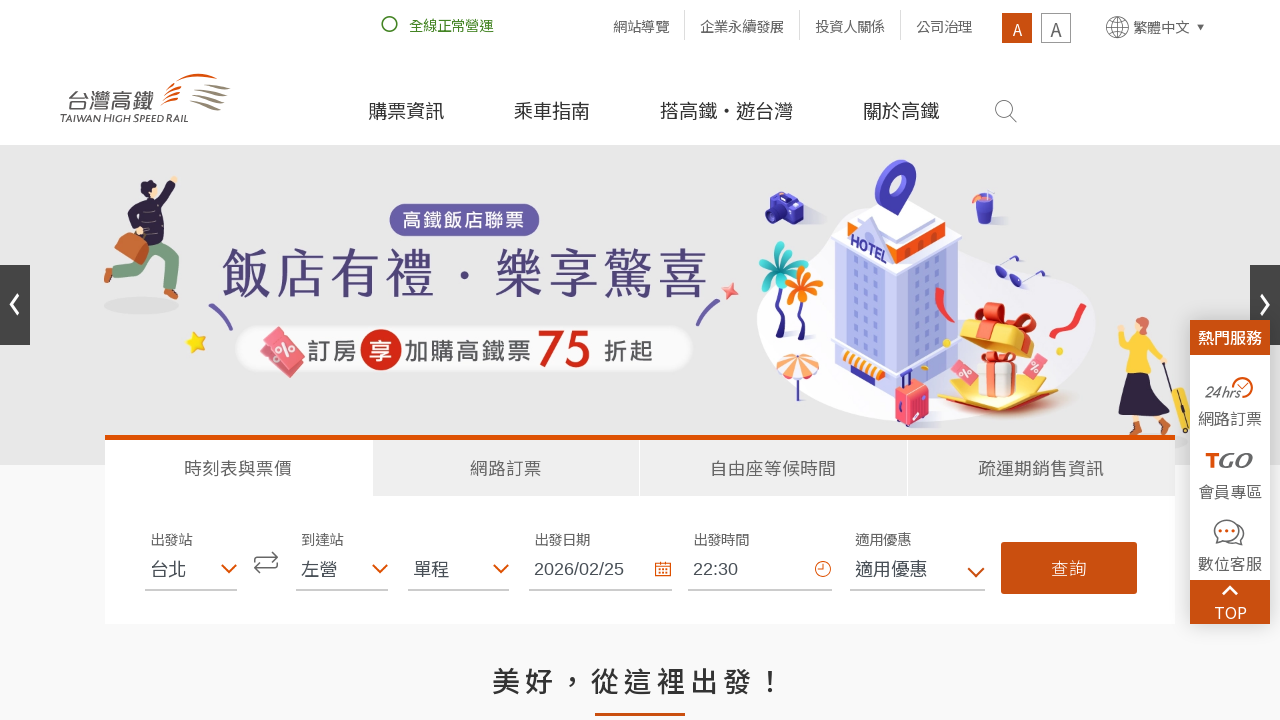

Selected Taoyuan as arrival station on #select_location02
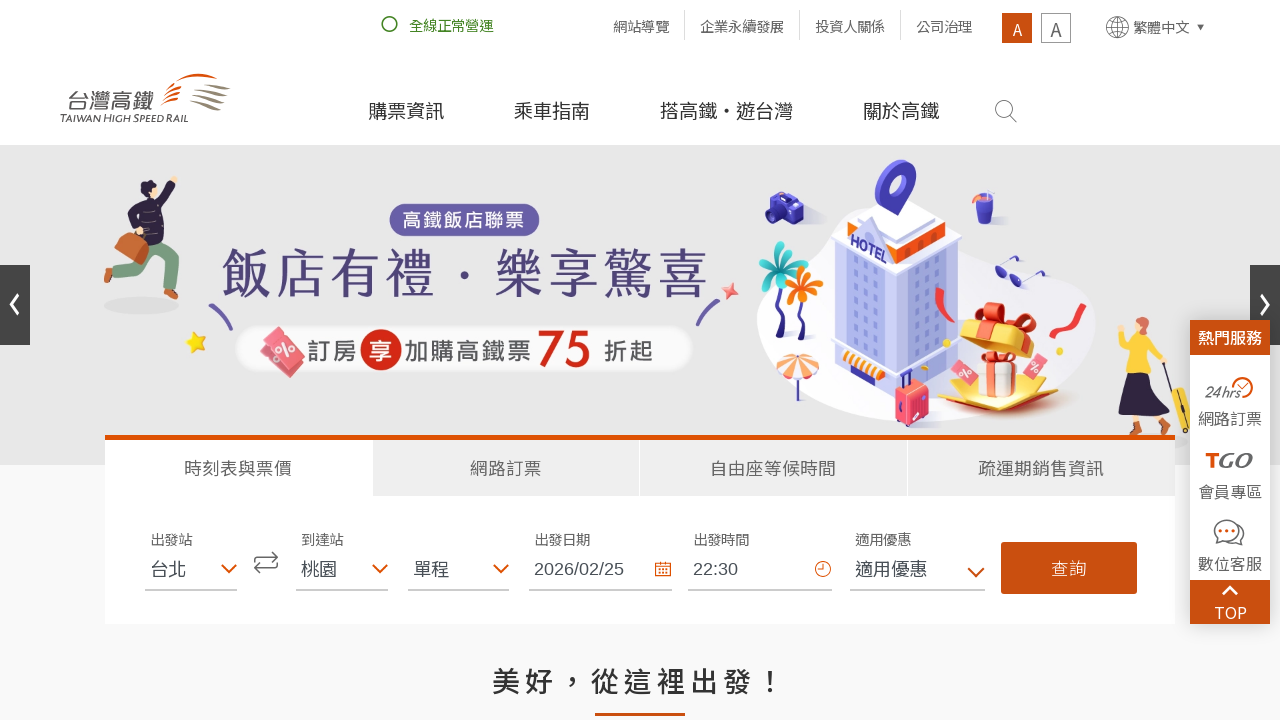

Clicked search button to find available trains at (1069, 568) on #start-search
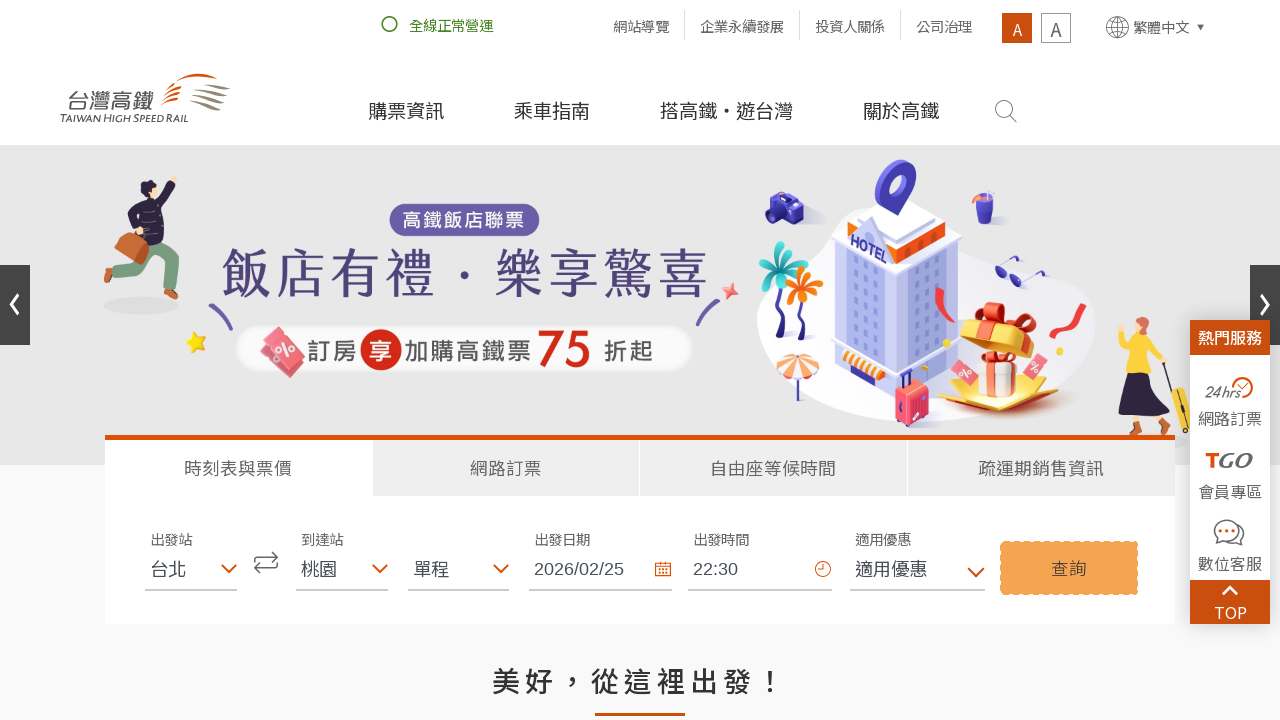

Train search results loaded successfully
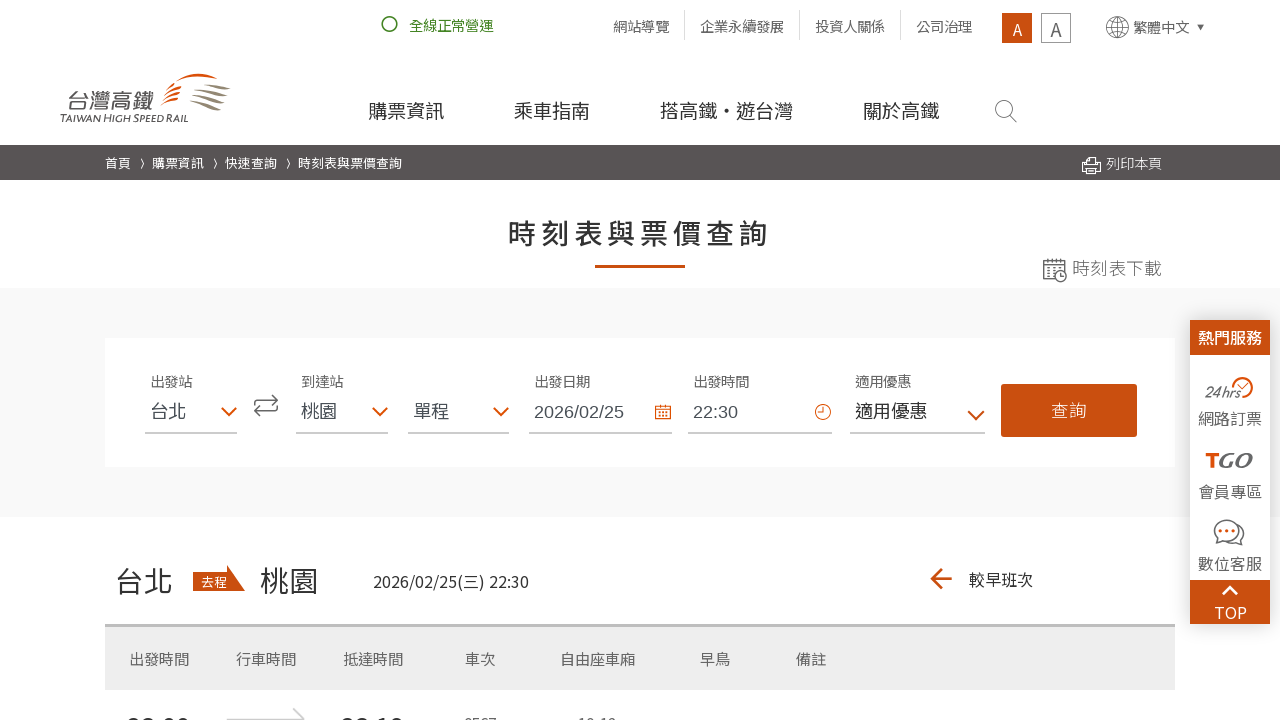

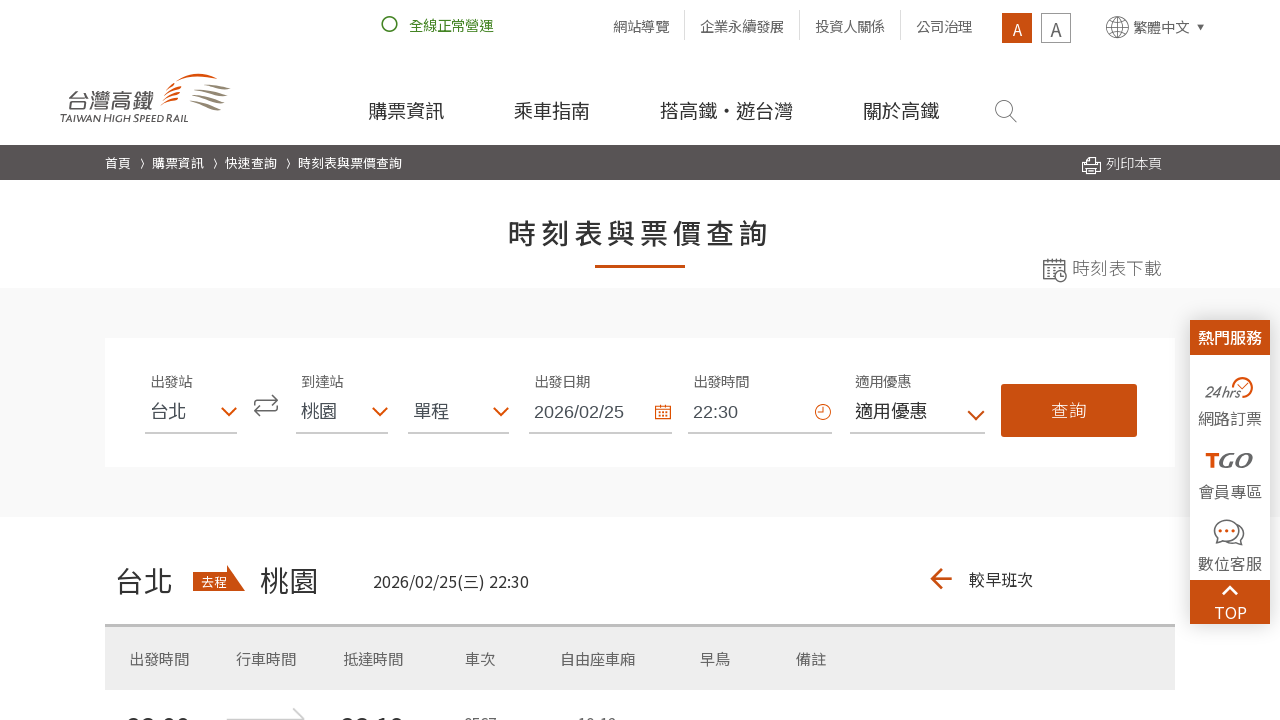